Tests navigation on Istanbul Academy education portal by clicking a warning button on the homepage and then navigating to a specific academy page.

Starting URL: https://istanbulakademi.meb.gov.tr/

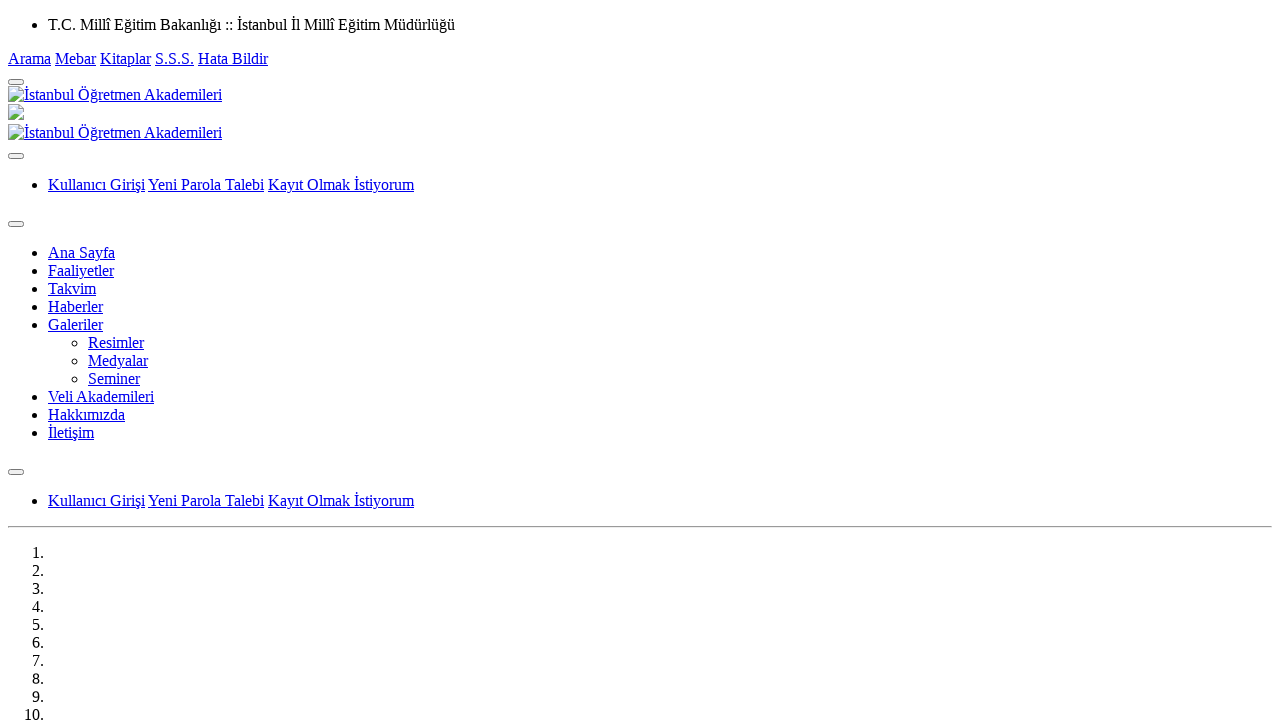

Clicked the warning button on the homepage at (55, 360) on .btn-warning
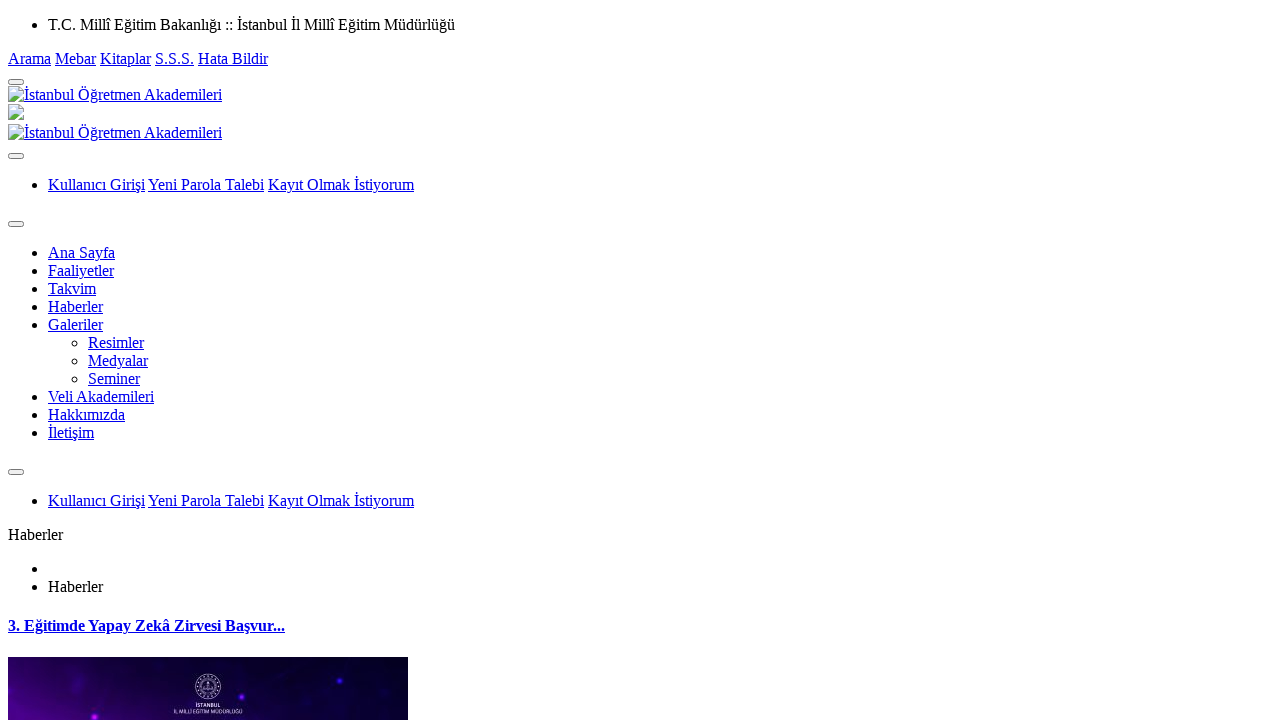

Navigated to the specific academy page (ID: 615)
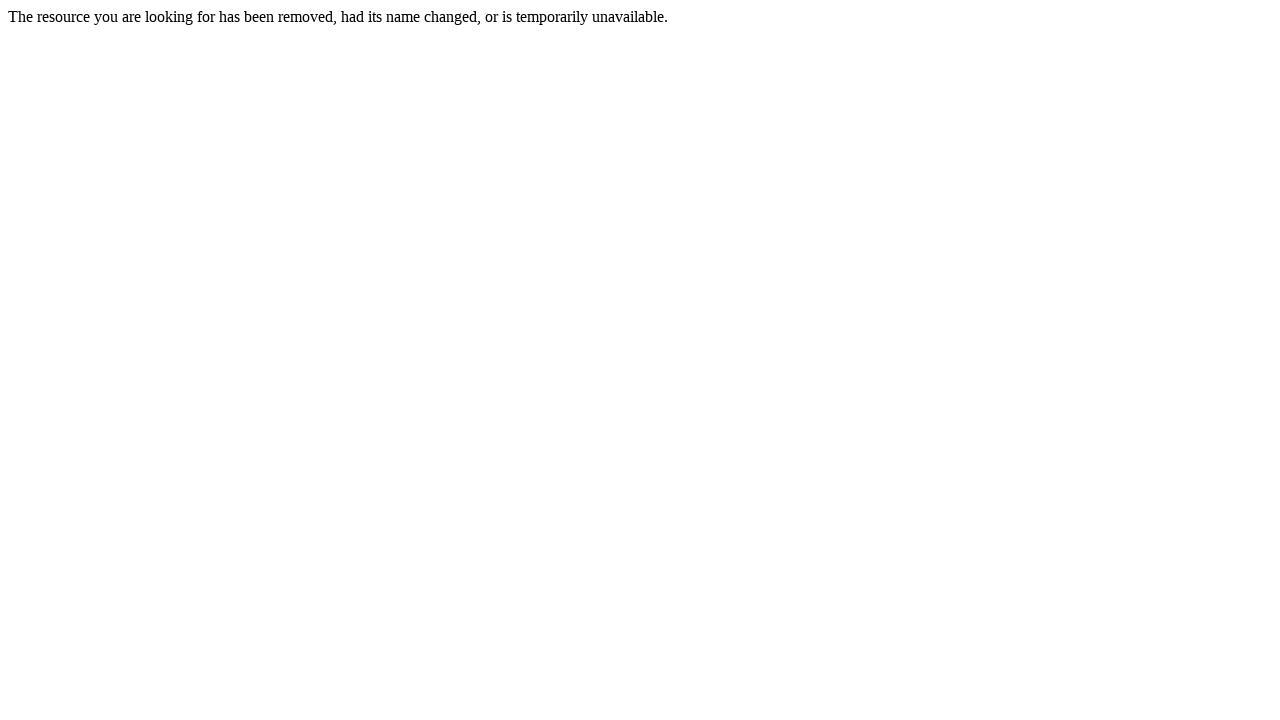

Waited for page to load (networkidle state reached)
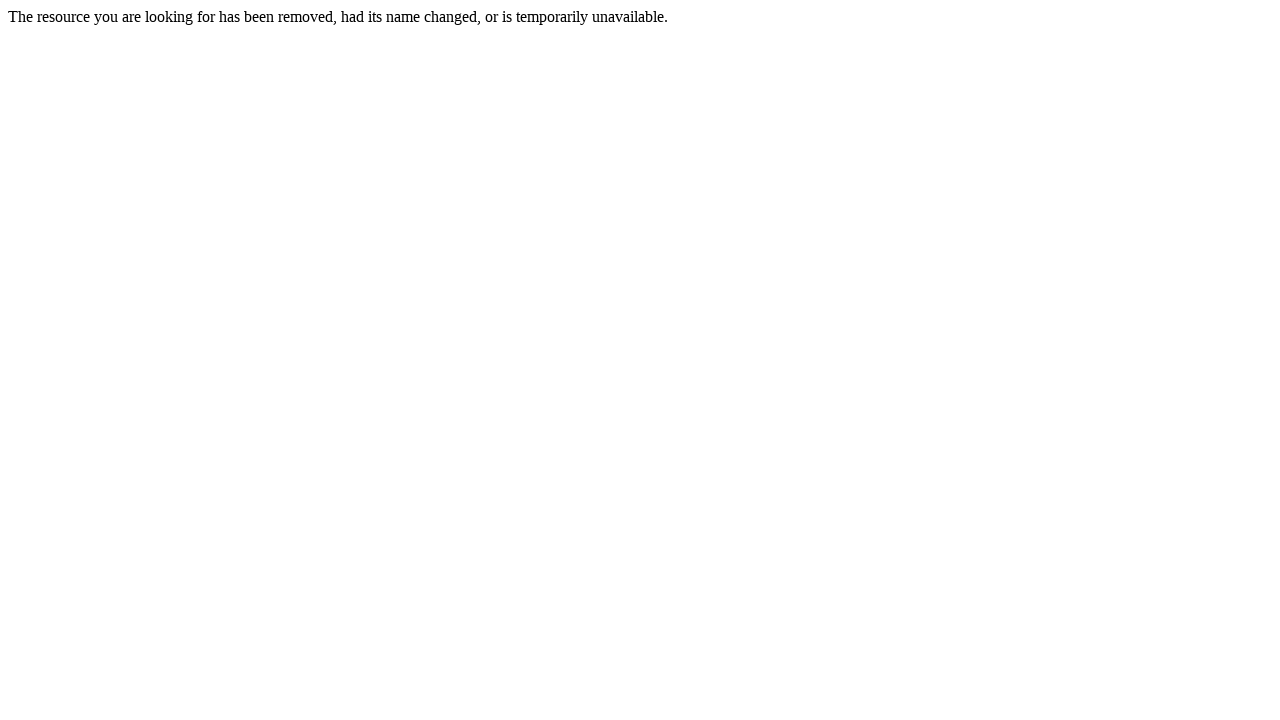

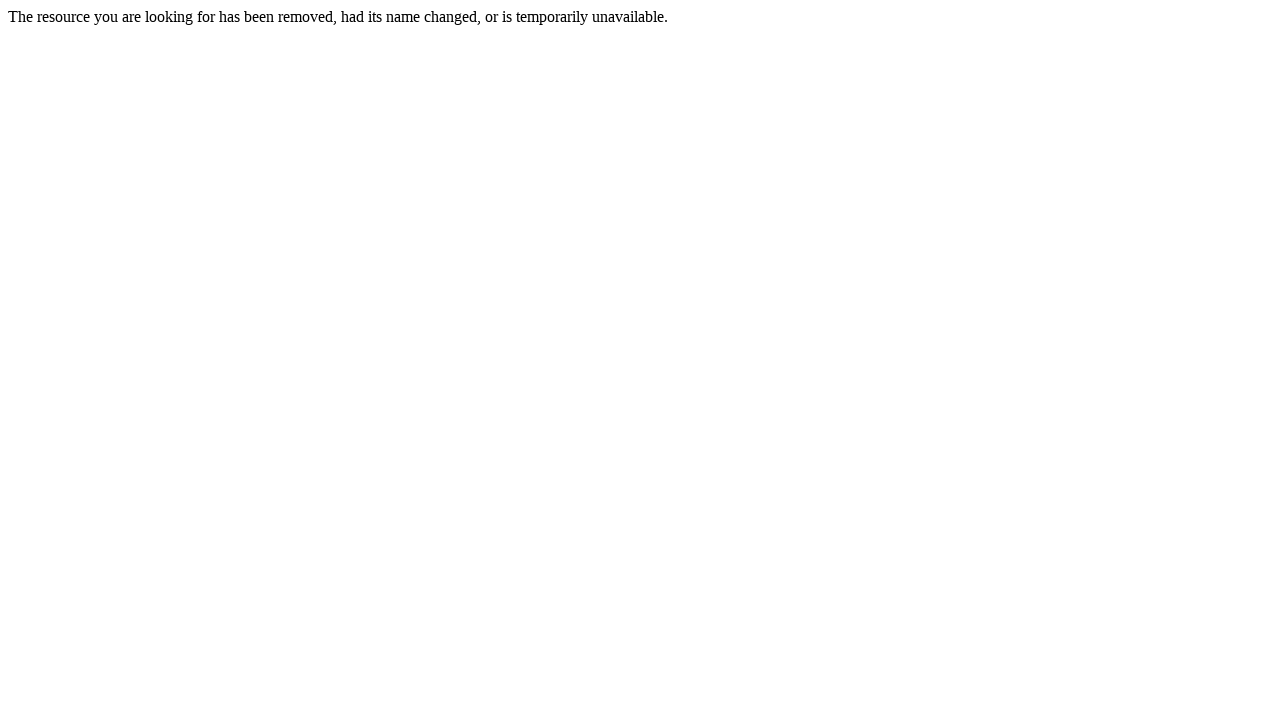